Tests a registration form by filling in first name, last name, and email fields in the first block, submitting the form, and verifying a success message is displayed.

Starting URL: http://suninjuly.github.io/registration1.html

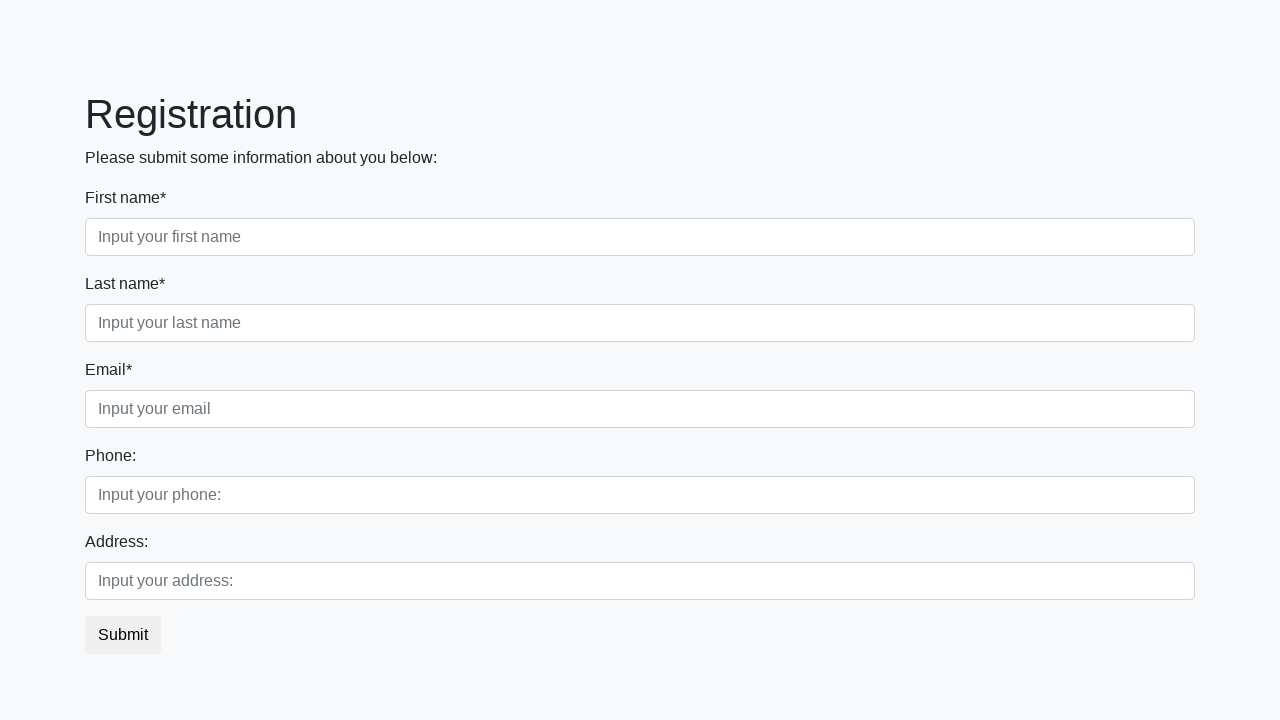

Filled first name field with 'Egor' on div.first_block input.form-control.first
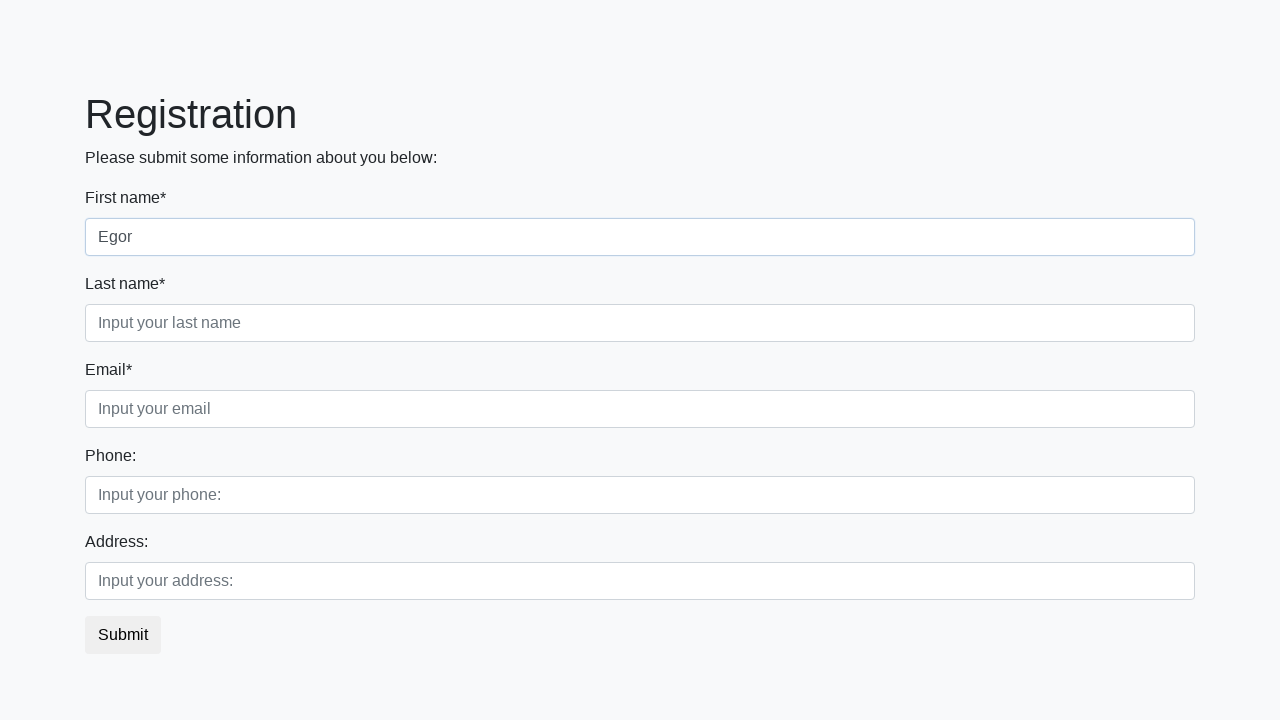

Filled last name field with 'Egorov' on div.first_block input.form-control.second
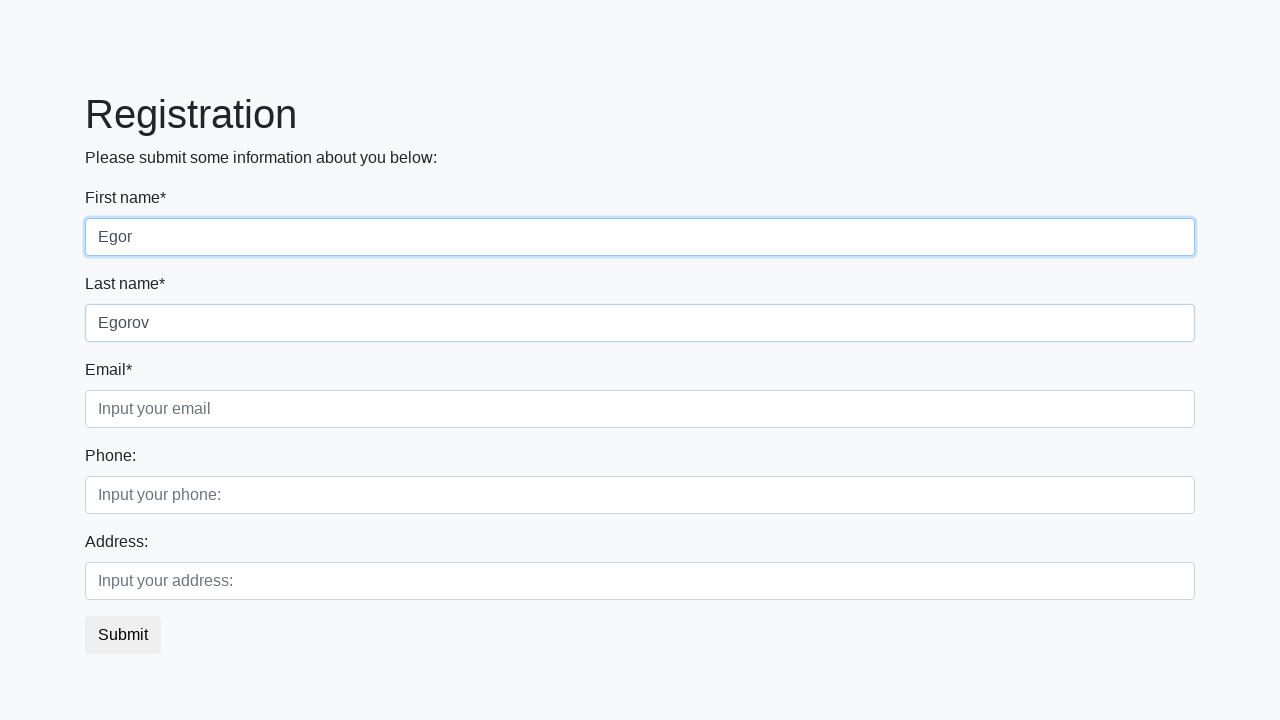

Filled email field with 'test@test.test' on div.first_block input.form-control.third
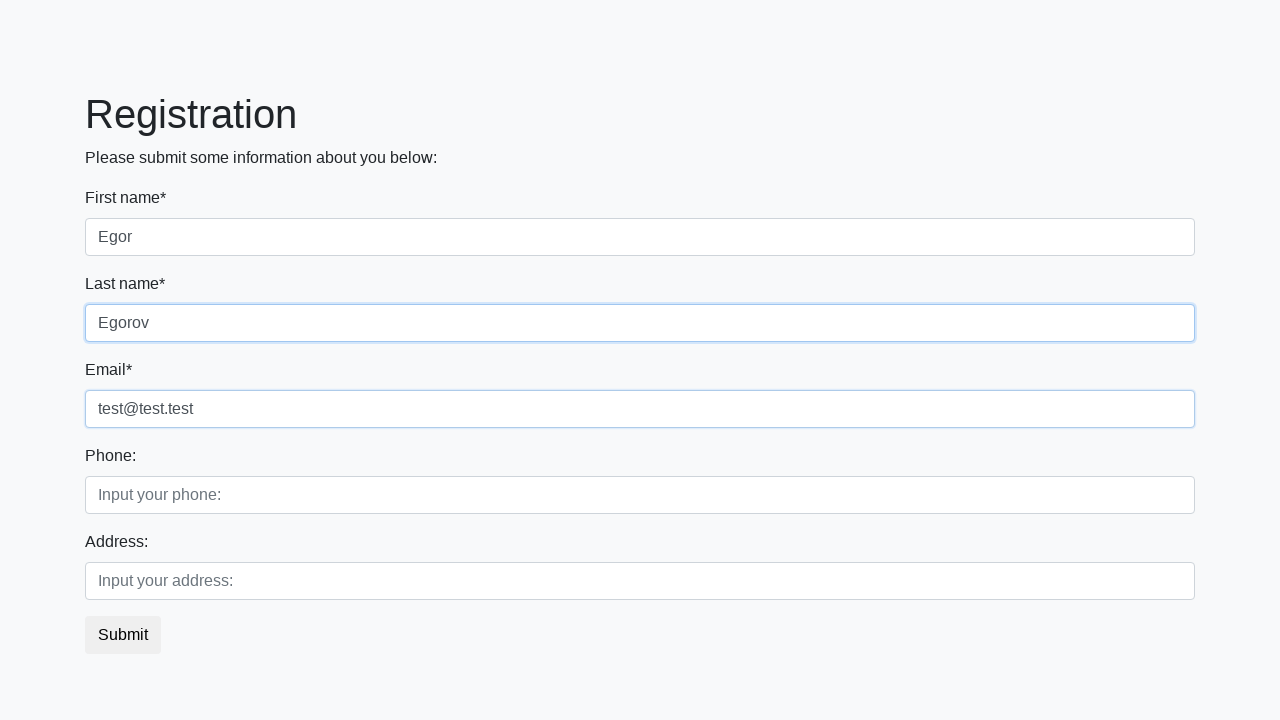

Clicked submit button to register at (123, 635) on button.btn
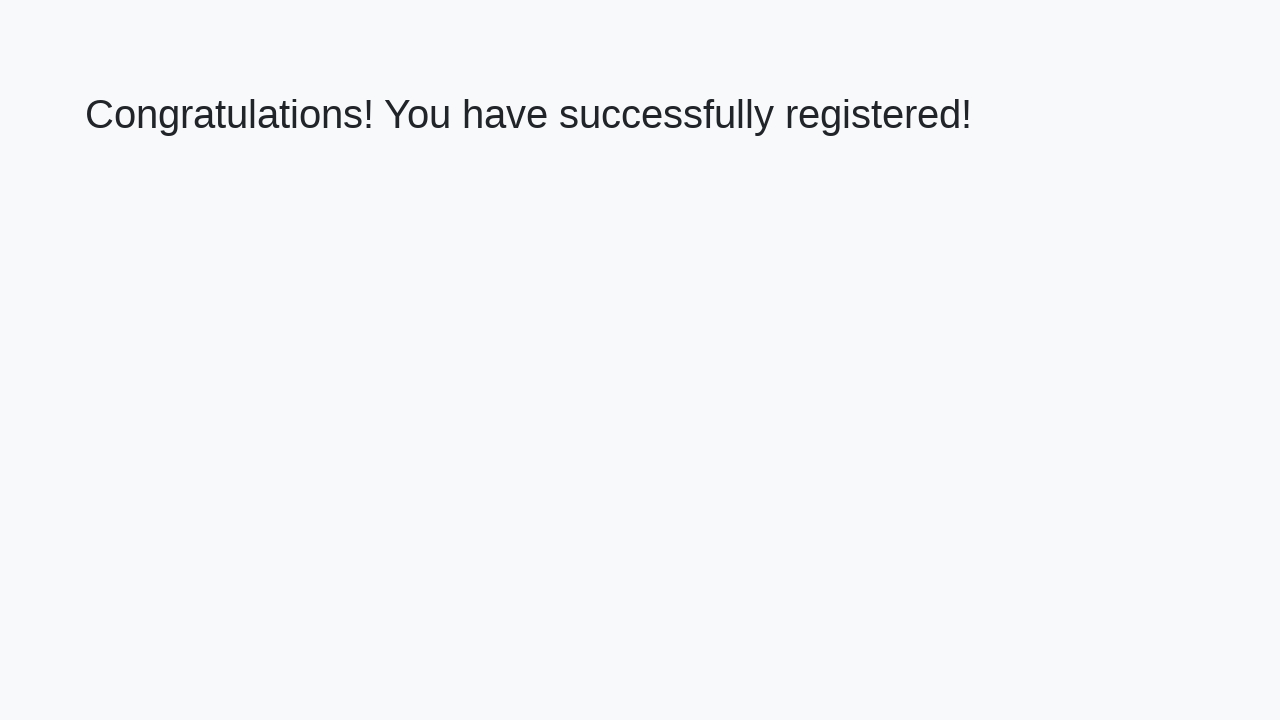

Success message heading loaded
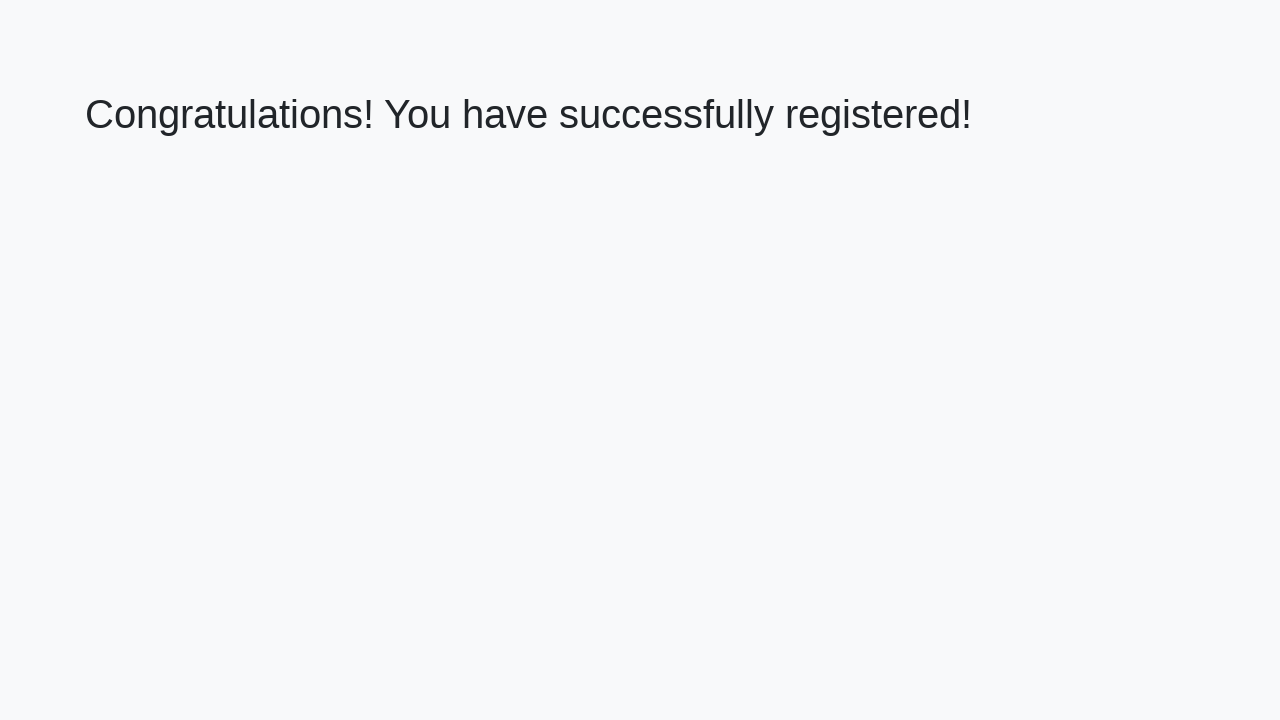

Retrieved success message text: 'Congratulations! You have successfully registered!'
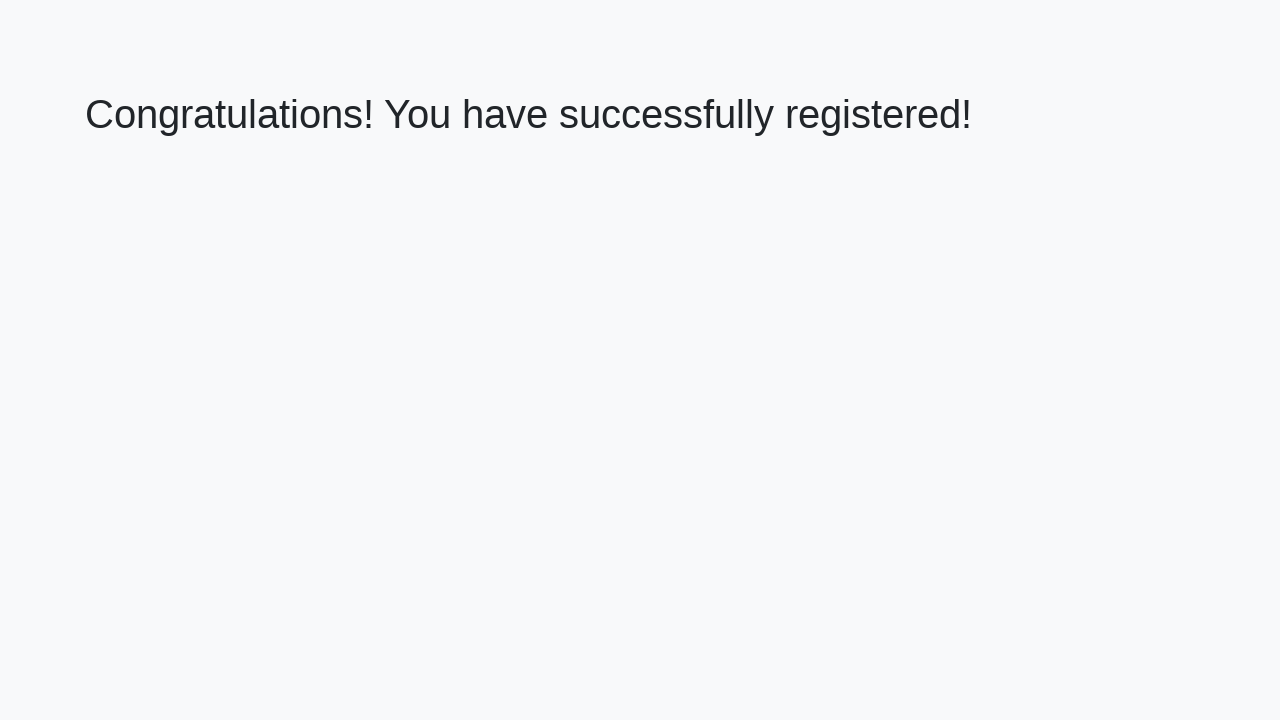

Verified success message matches expected text
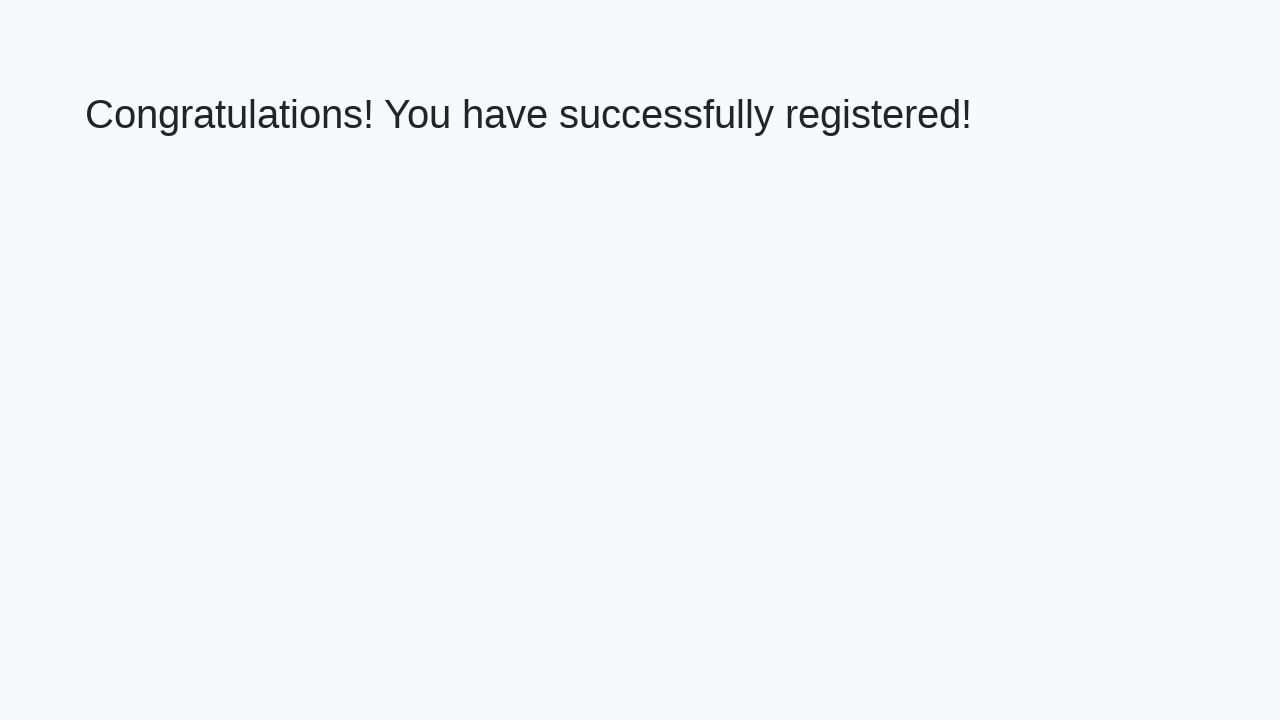

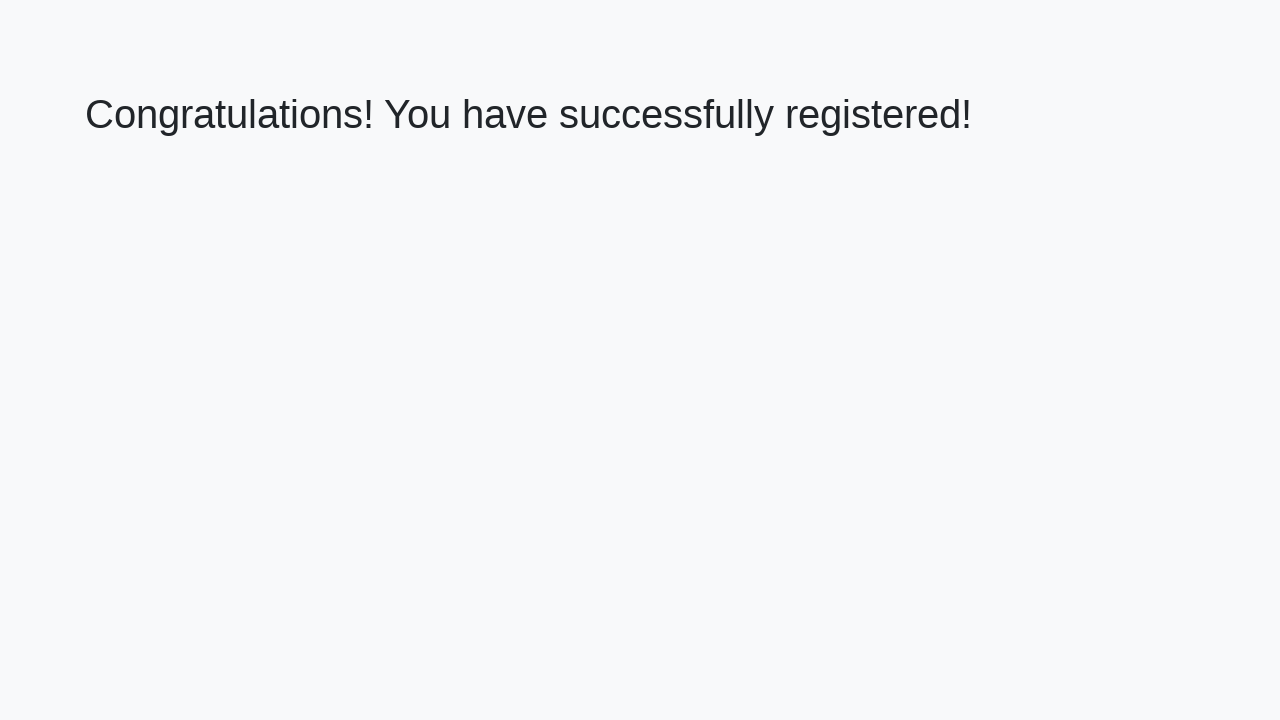